Tests adding and then removing a dynamic element by clicking Add Element button, verifying it appears, then clicking Delete to remove it

Starting URL: https://the-internet.herokuapp.com/

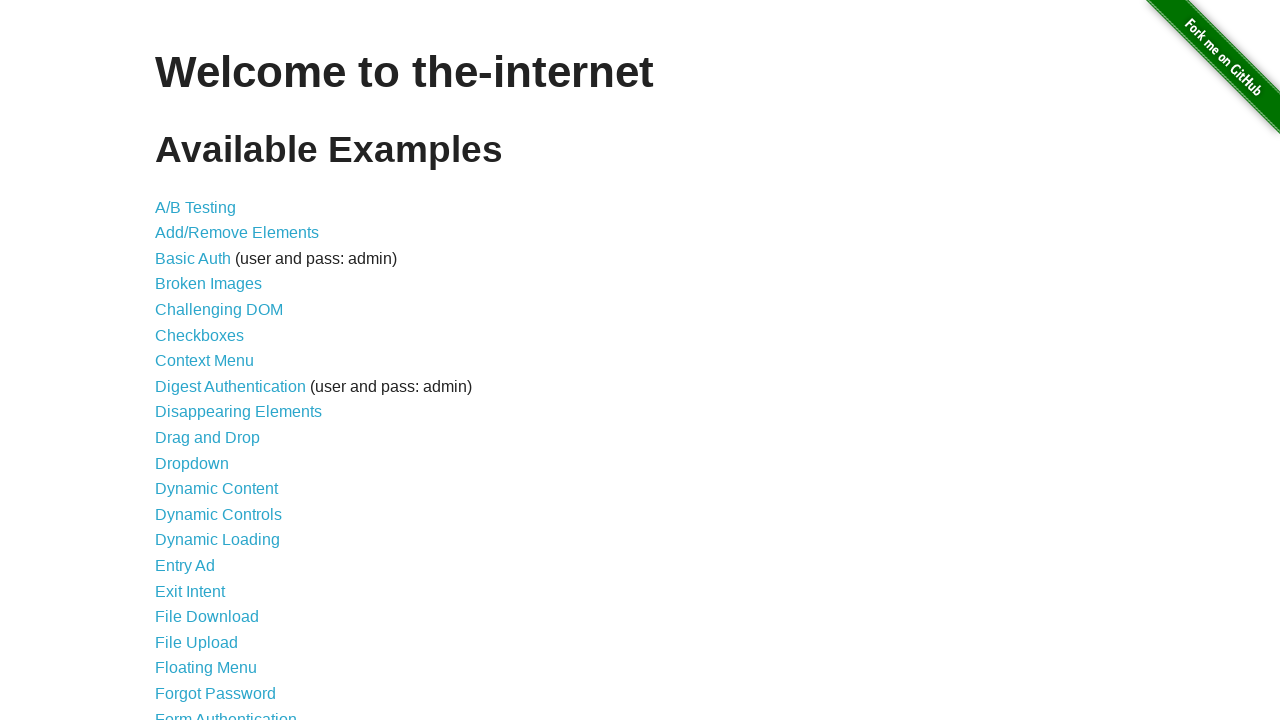

Clicked link to navigate to Add/Remove Elements page at (237, 233) on a[href='/add_remove_elements/']
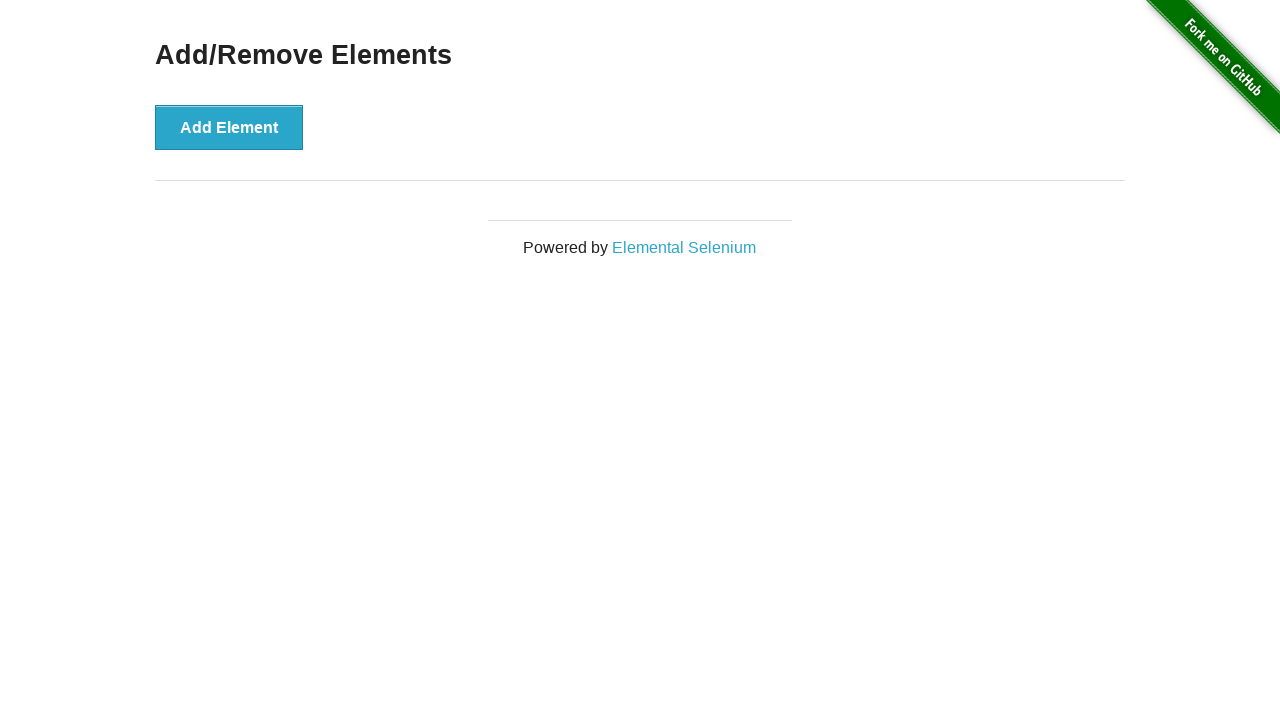

Add/Remove Elements page loaded
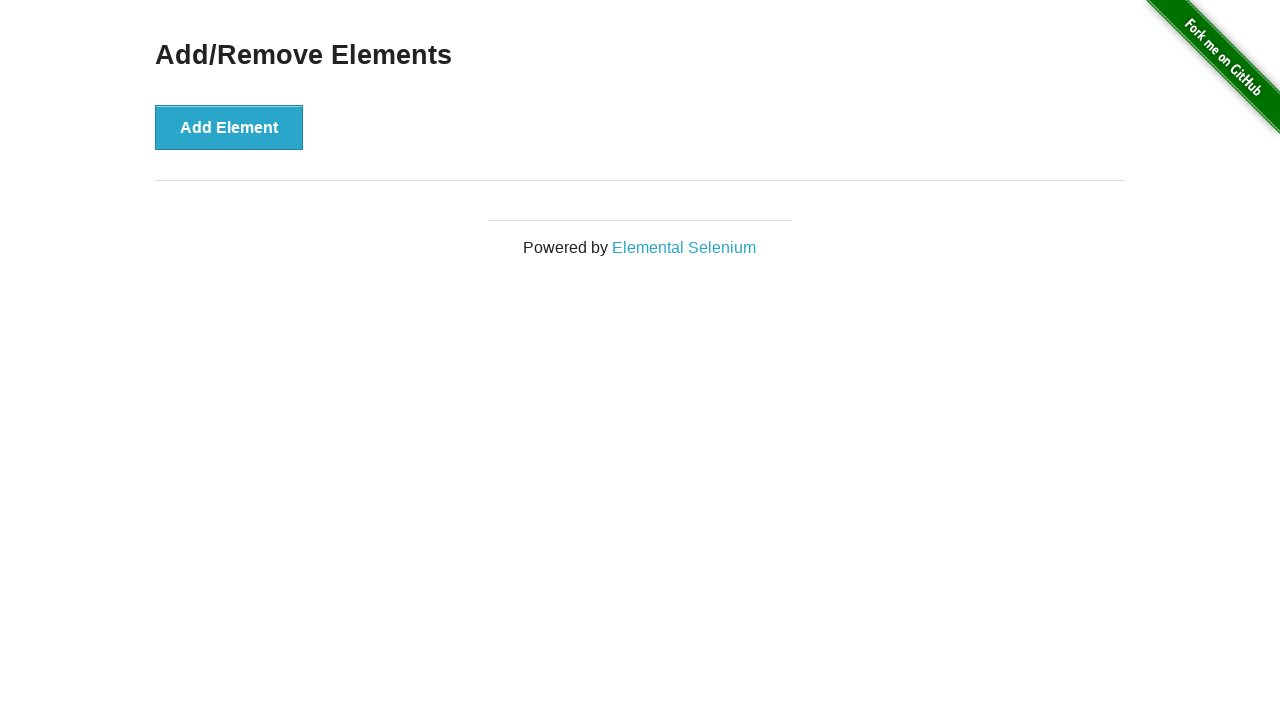

Clicked Add Element button at (229, 127) on button[onclick='addElement()']
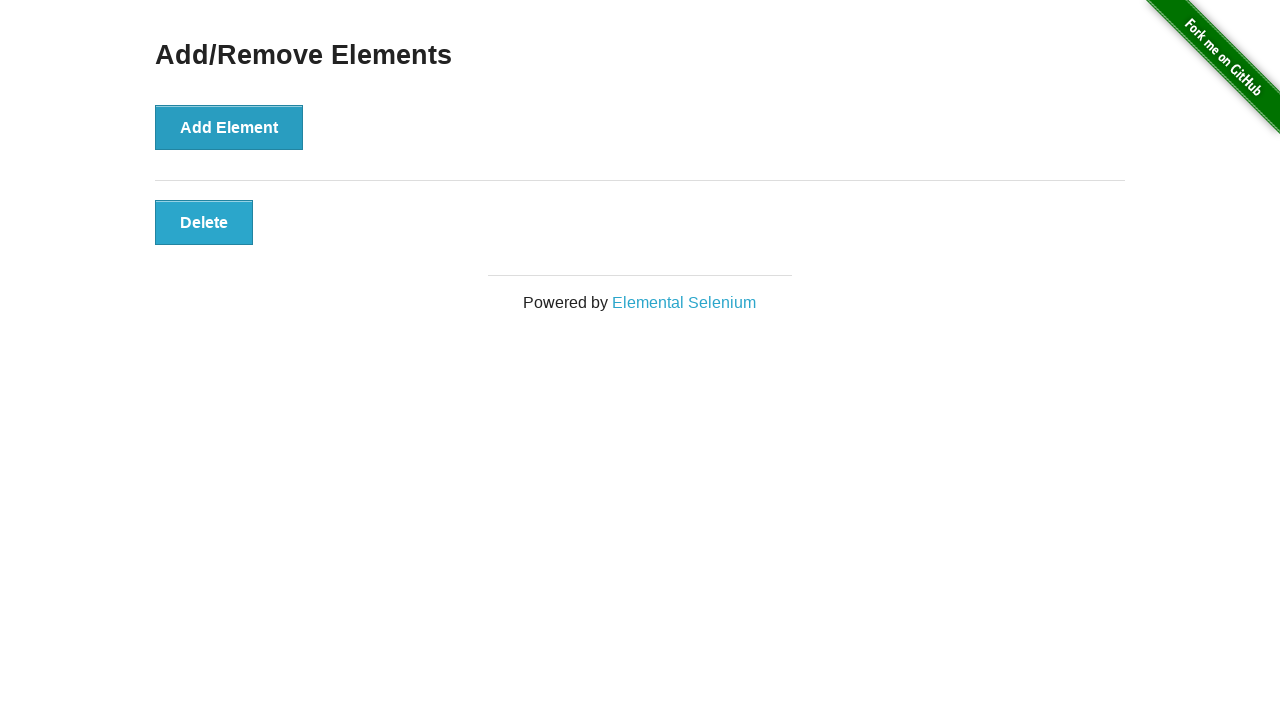

Delete button element appeared on page
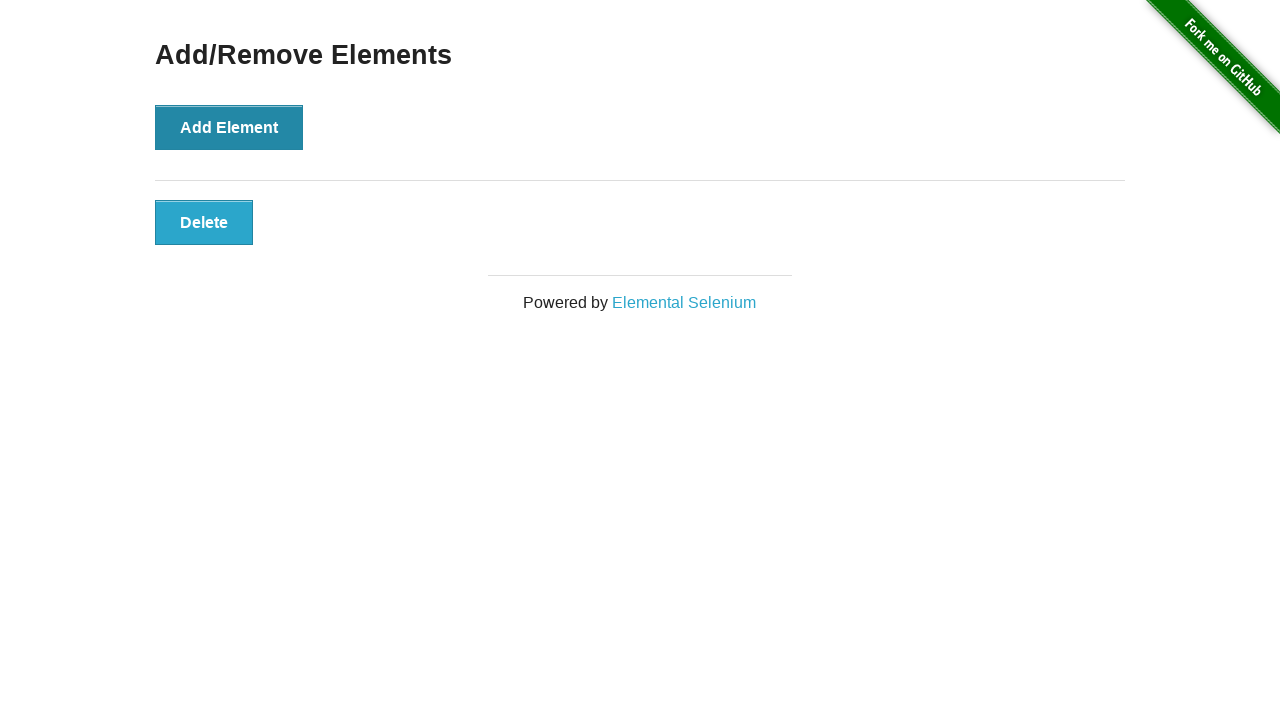

Verified Delete button text content is correct
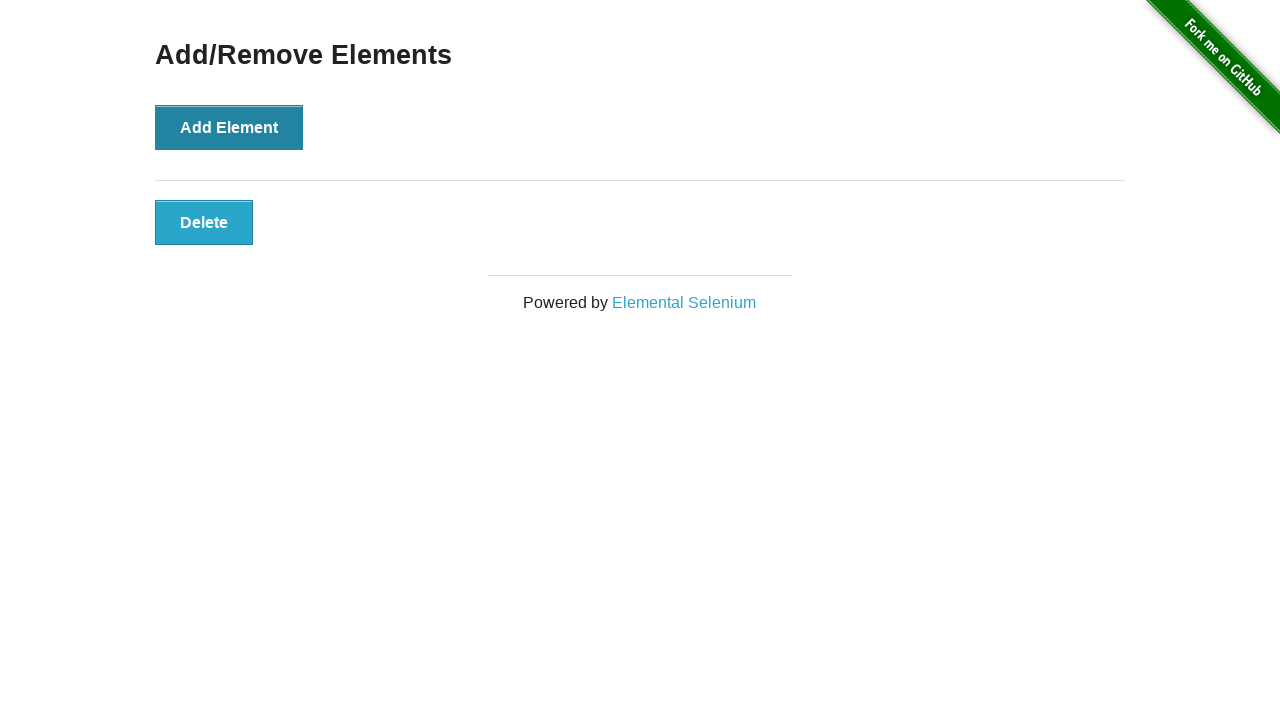

Clicked Delete button to remove element at (204, 222) on .added-manually
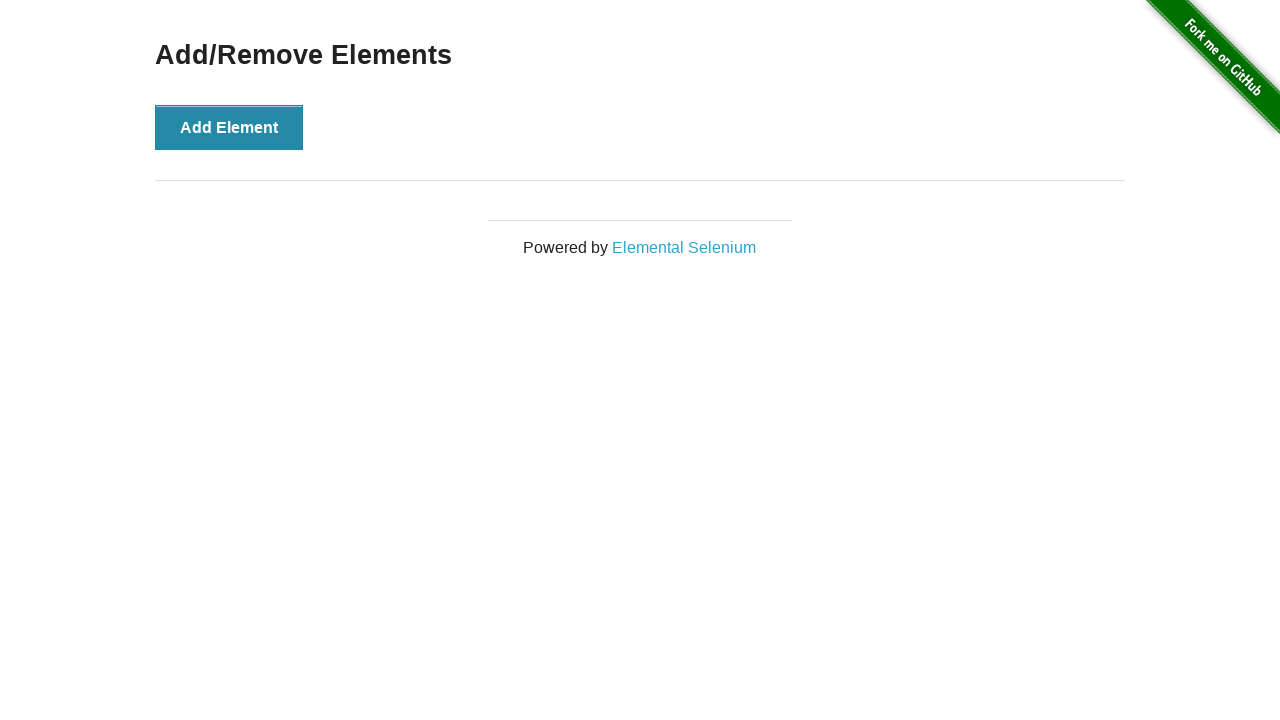

Verified Delete button element has been removed from page
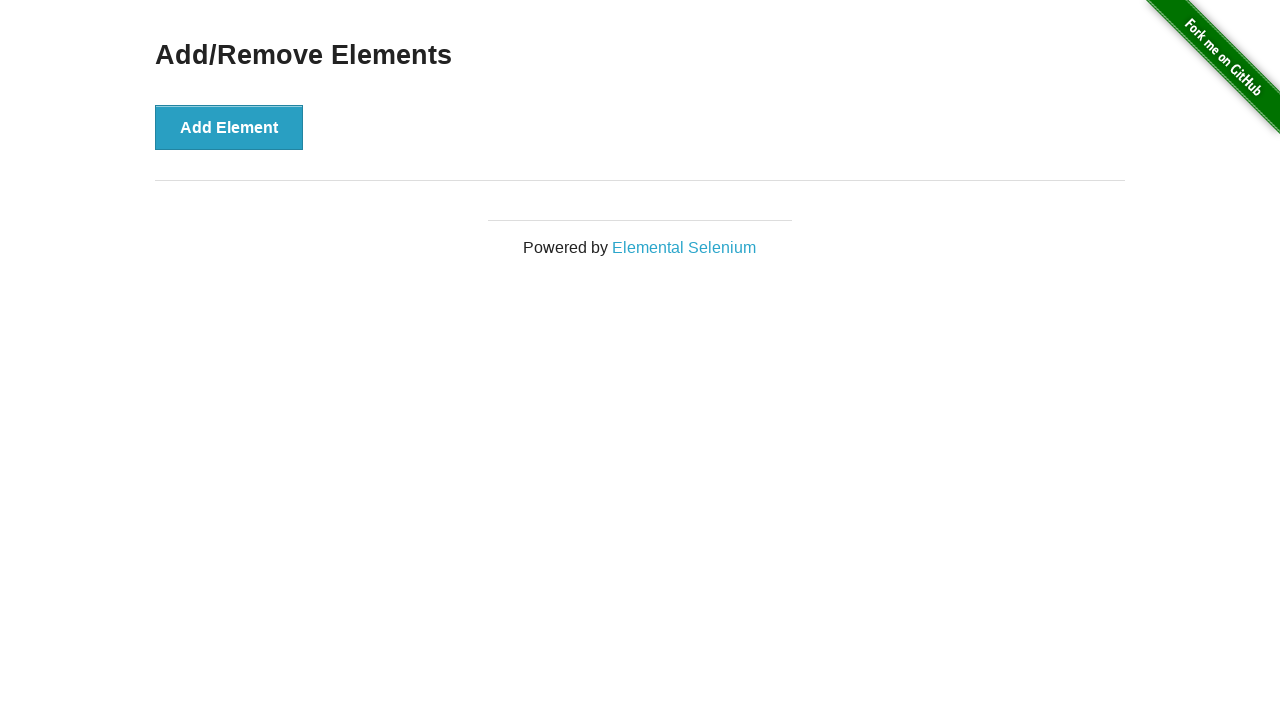

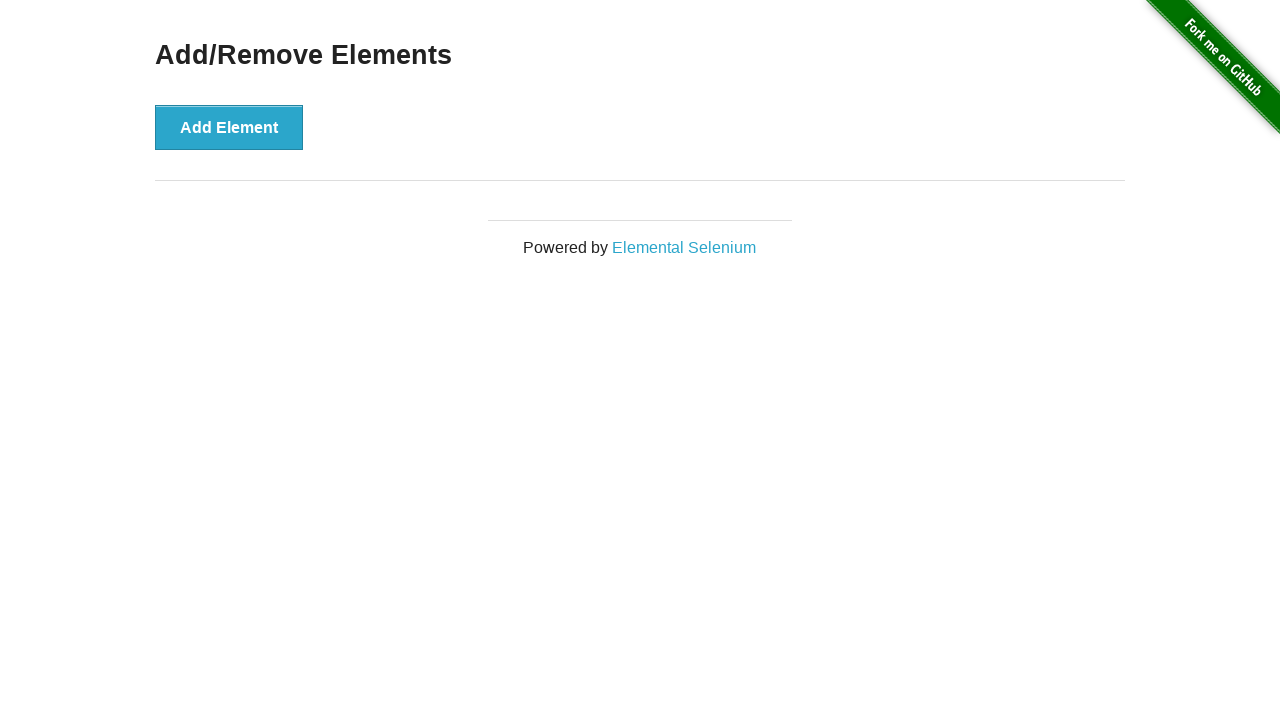